Tests the search functionality on Python.org by entering "pycon" as a search query, submitting the form, and verifying that results are found.

Starting URL: https://www.python.org

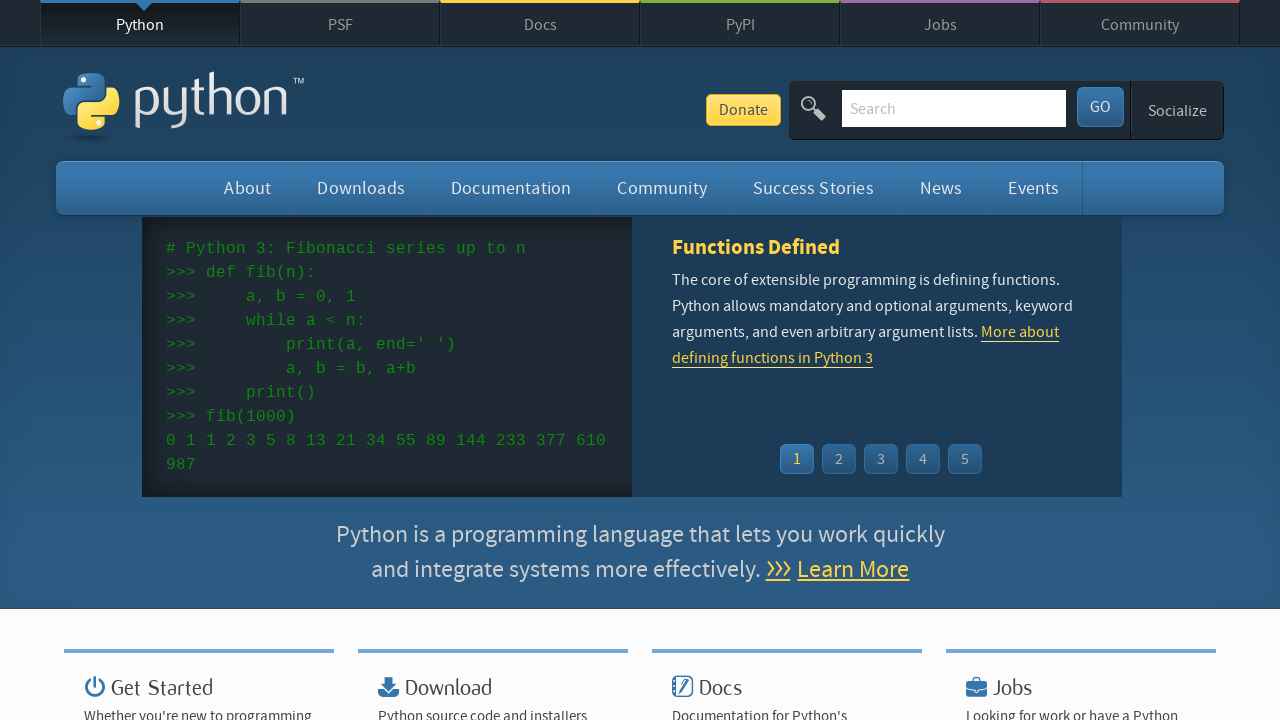

Verified page title contains 'python'
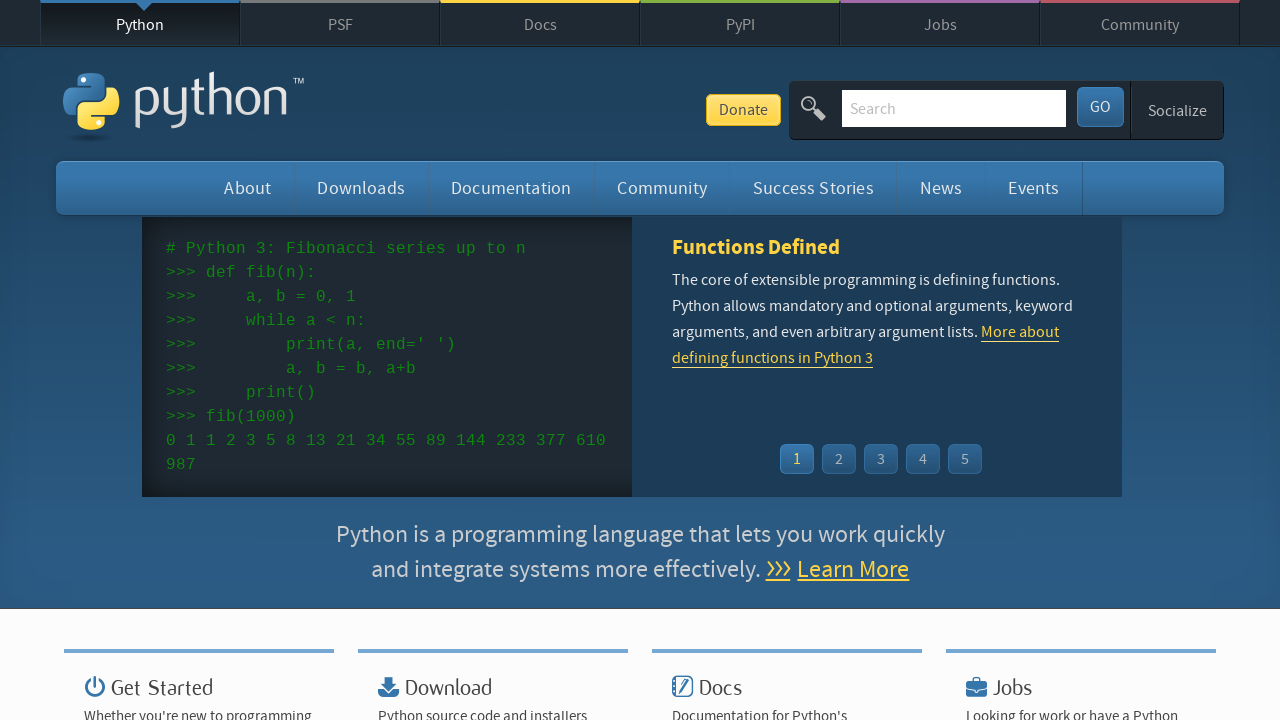

Filled search box with 'pycon' on input[name='q']
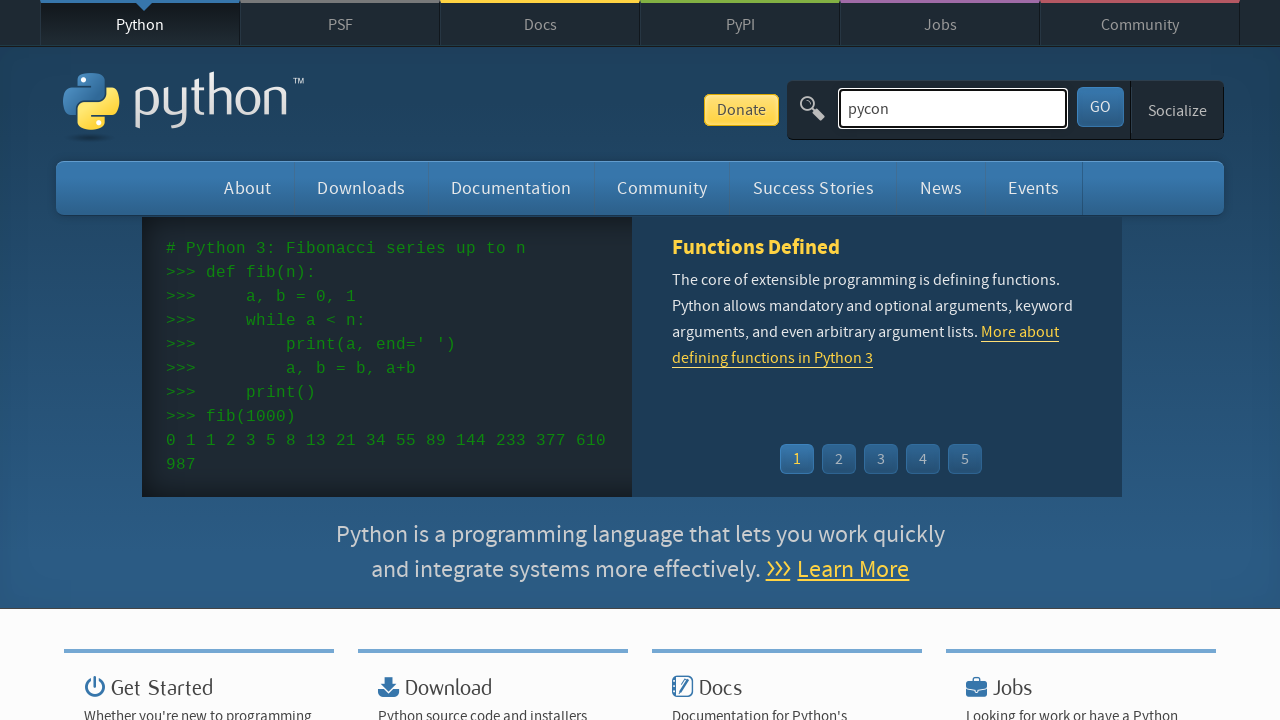

Pressed Enter to submit search query on input[name='q']
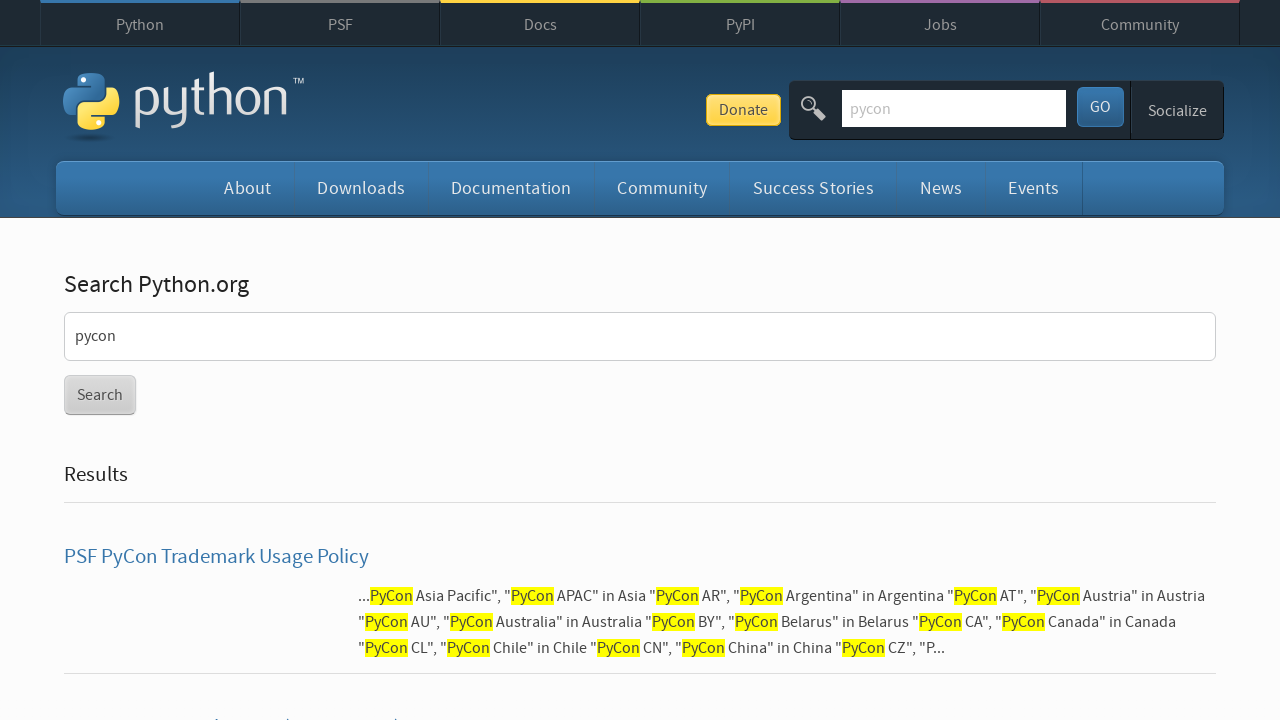

Waited for network idle state after search submission
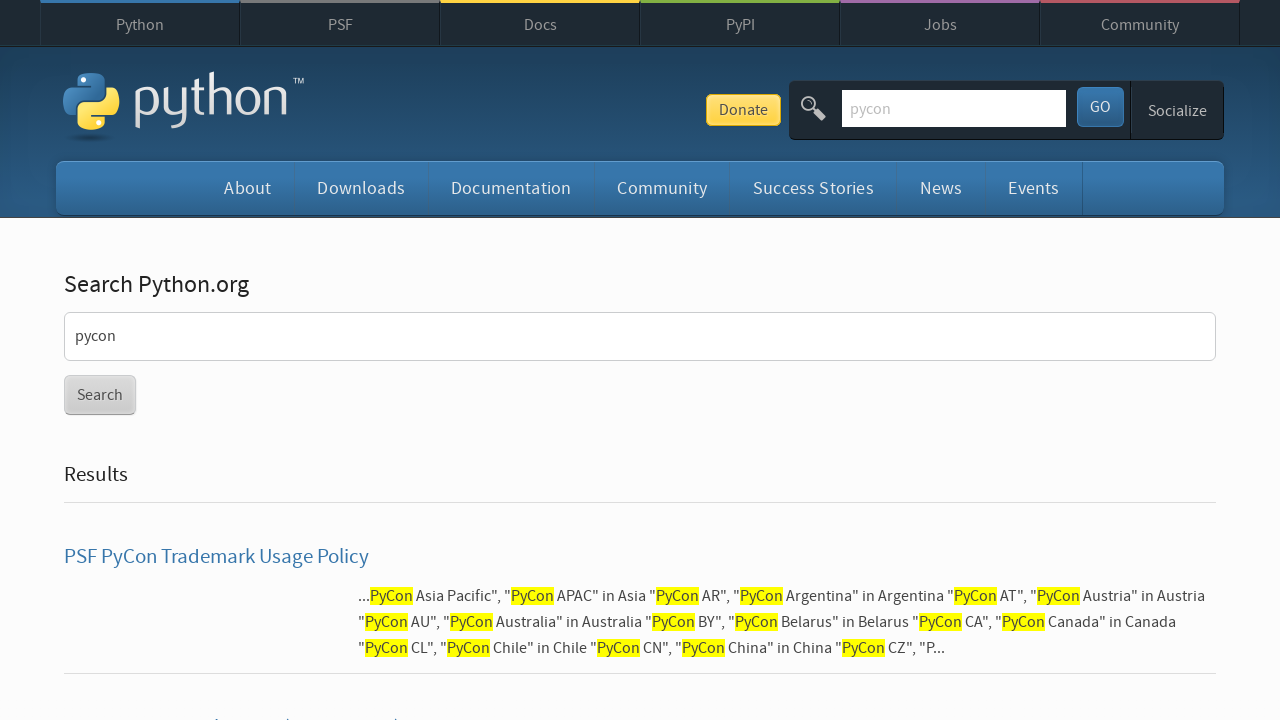

Verified search results were found (no 'No results found' message)
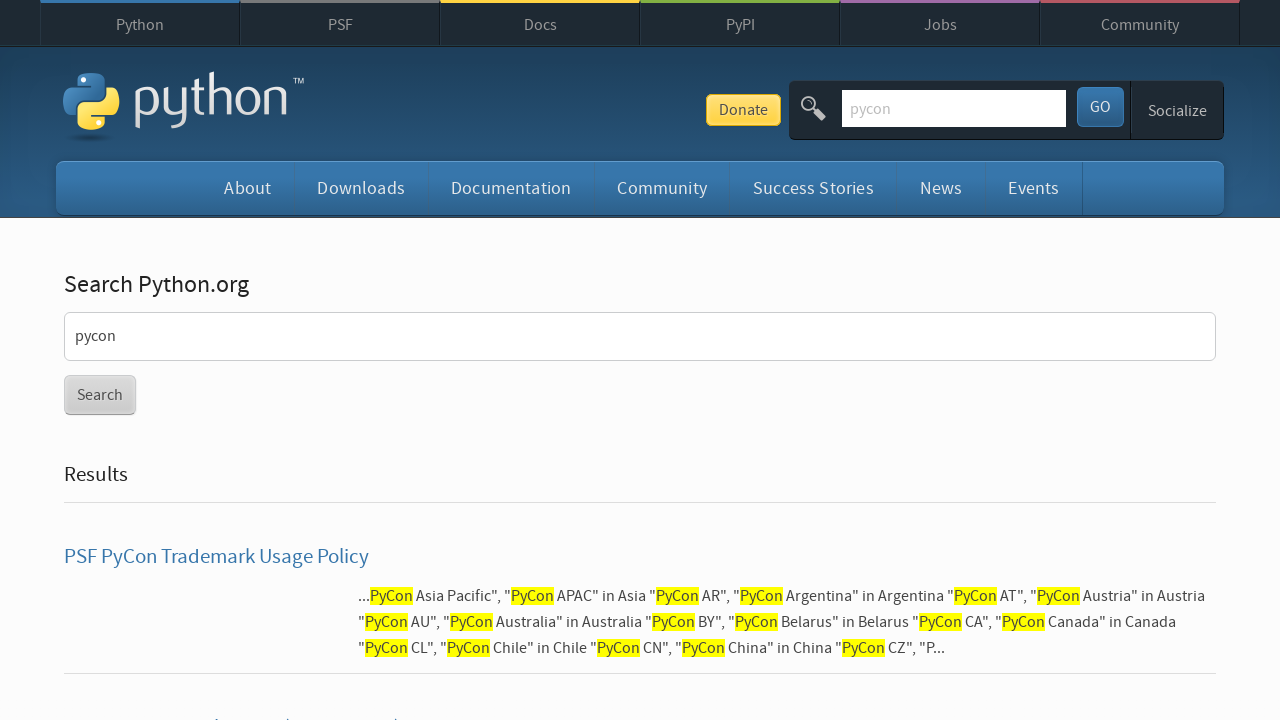

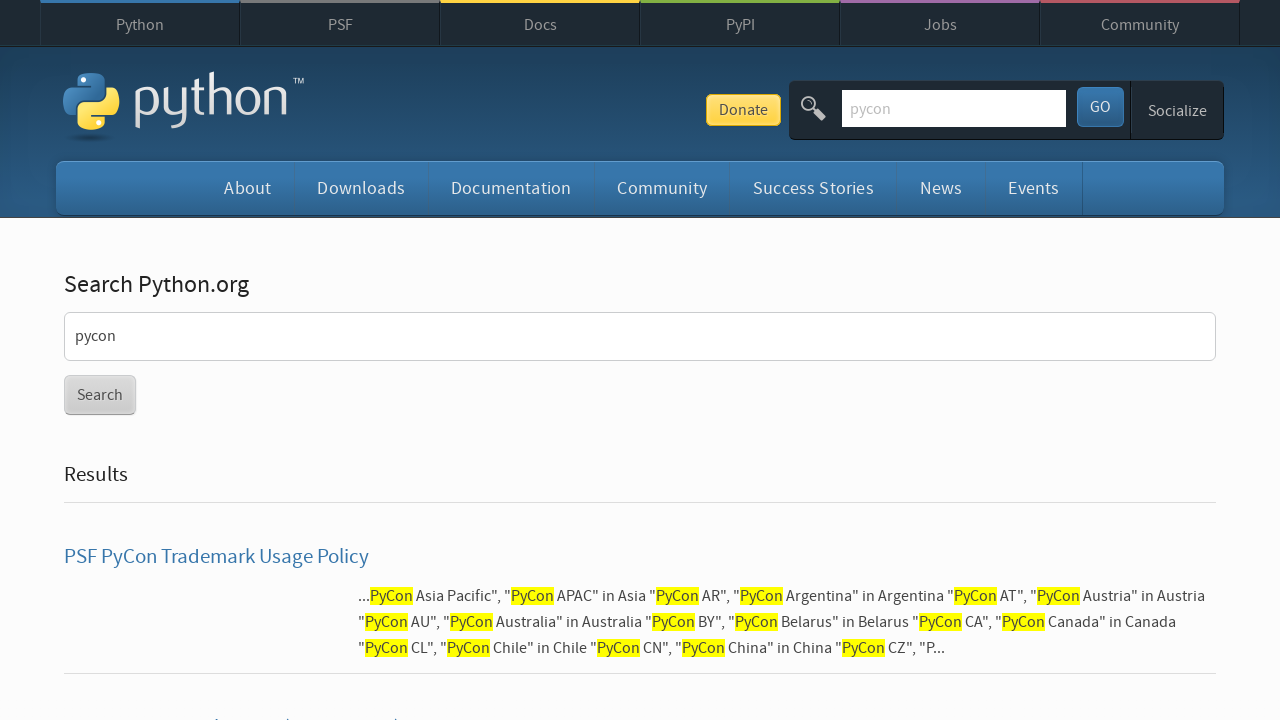